Tests that clicking on the team link shows the three author names: Oliver Schade, Gregor Scheithauer, and Stefan Scheler

Starting URL: http://www.99-bottles-of-beer.net/

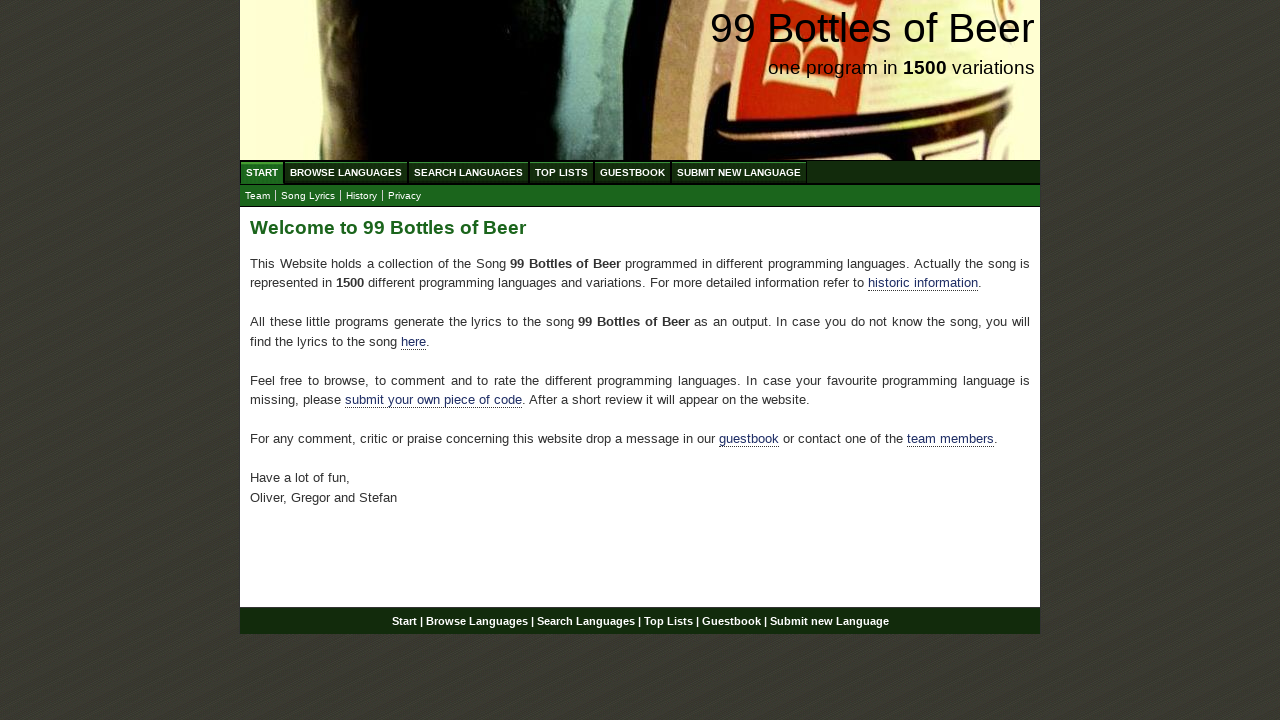

Clicked on team link at (258, 196) on xpath=//a[@href='team.html']
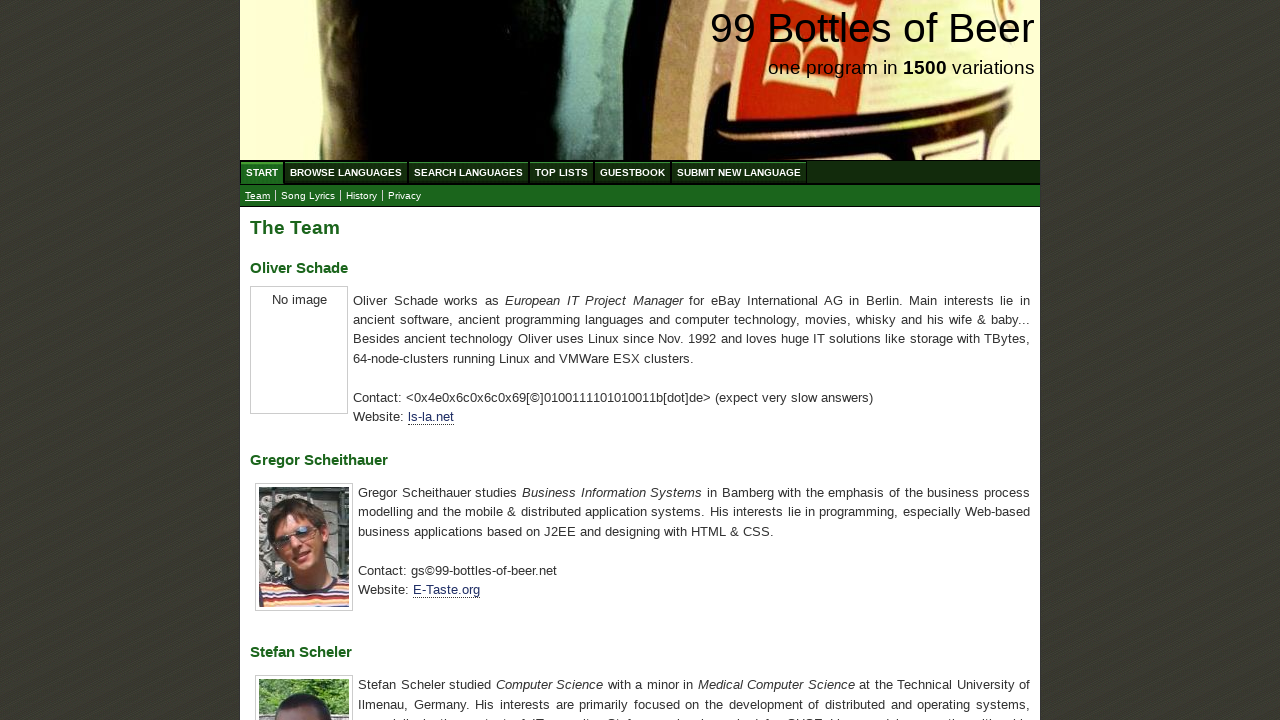

Team page loaded with author names visible
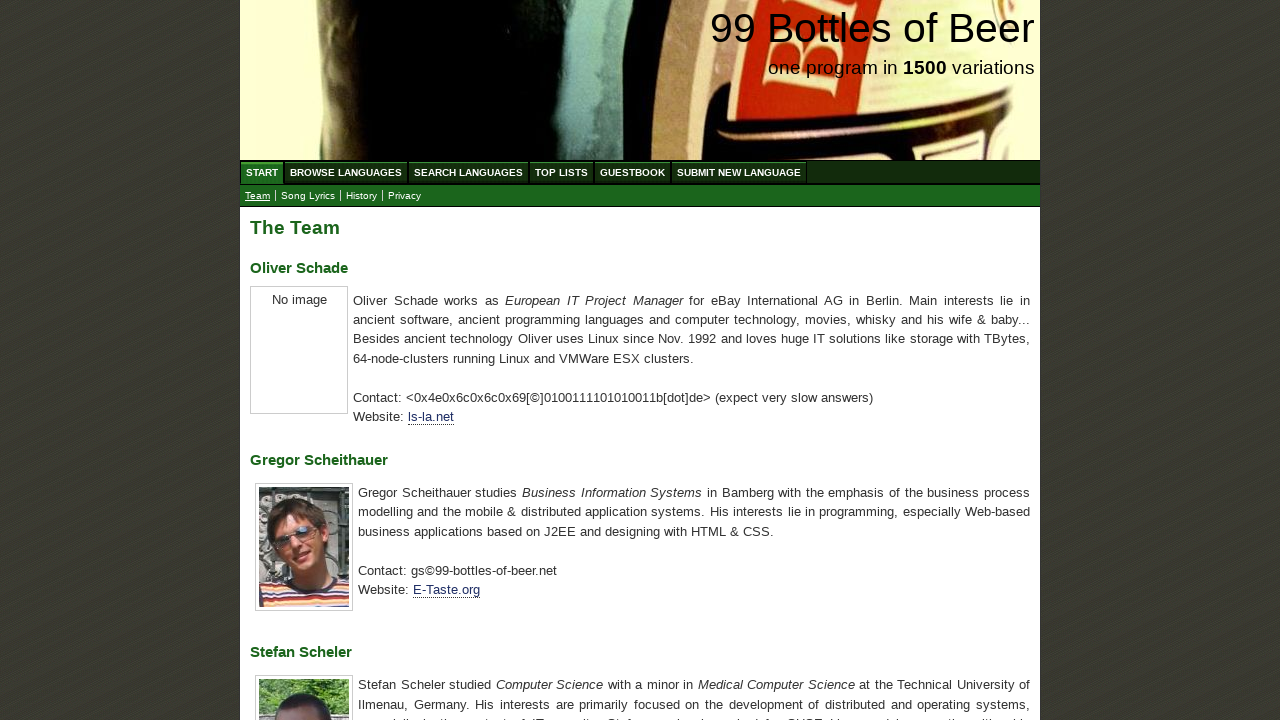

Retrieved all author names from h3 elements
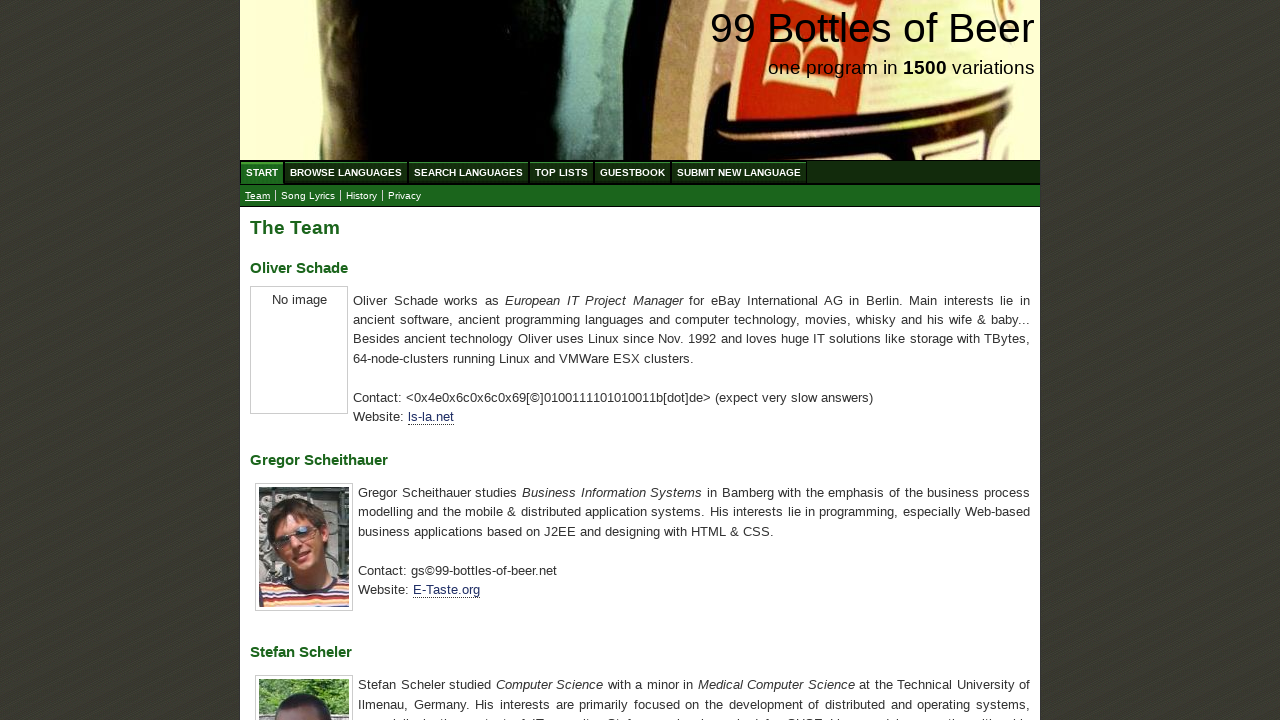

Verified that all three expected authors are present: Oliver Schade, Gregor Scheithauer, and Stefan Scheler
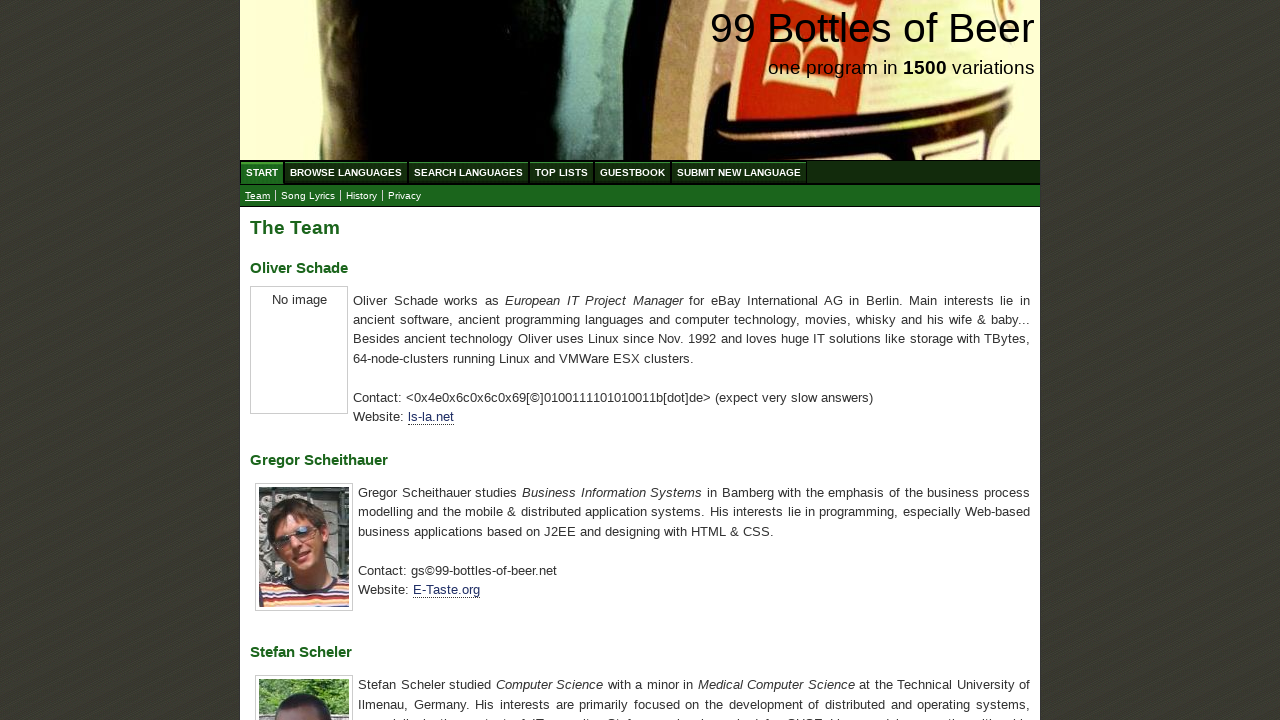

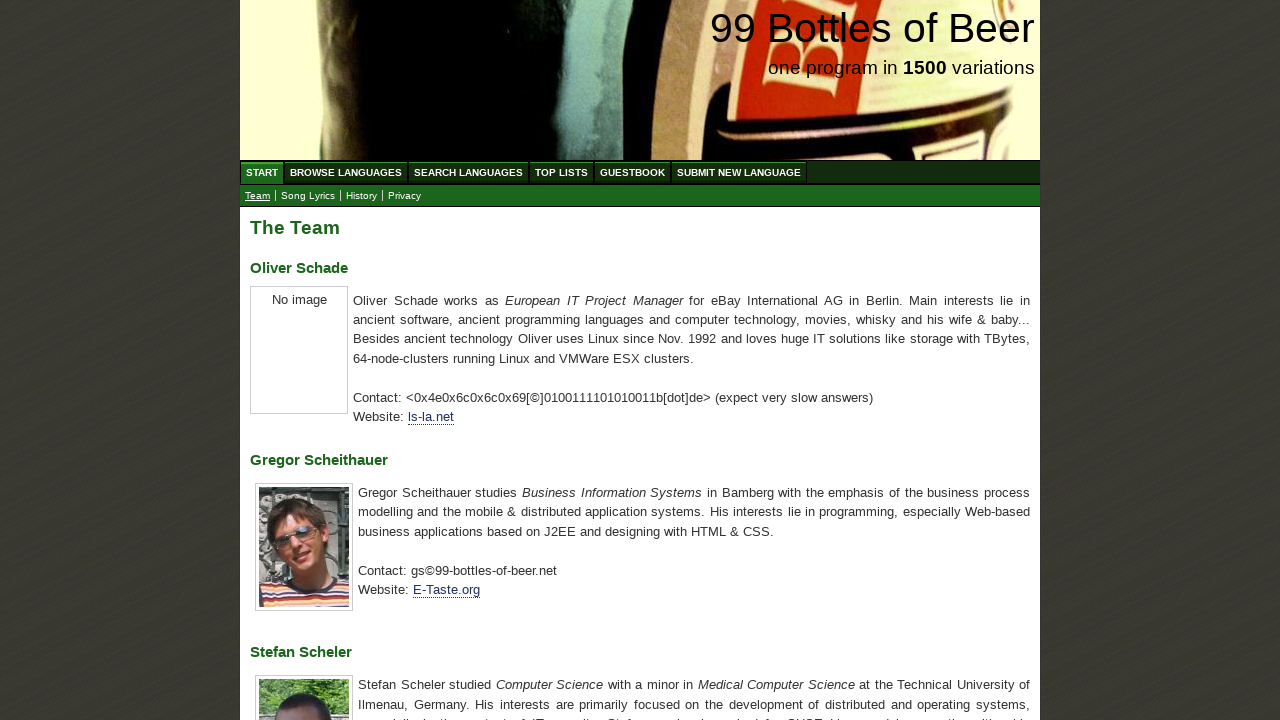